Tests form validation by submitting with an invalid email format and verifying that the email field shows an error state with red border.

Starting URL: https://demoqa.com/text-box

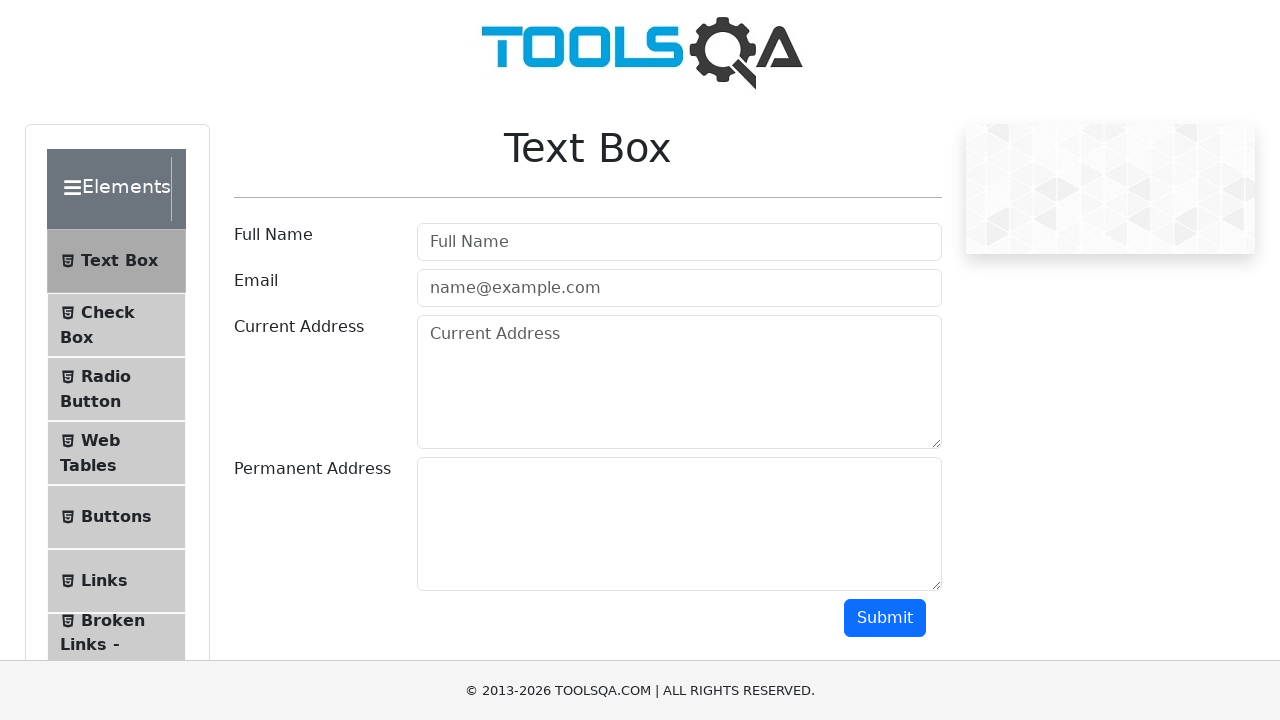

Filled username field with 'student' on #userName
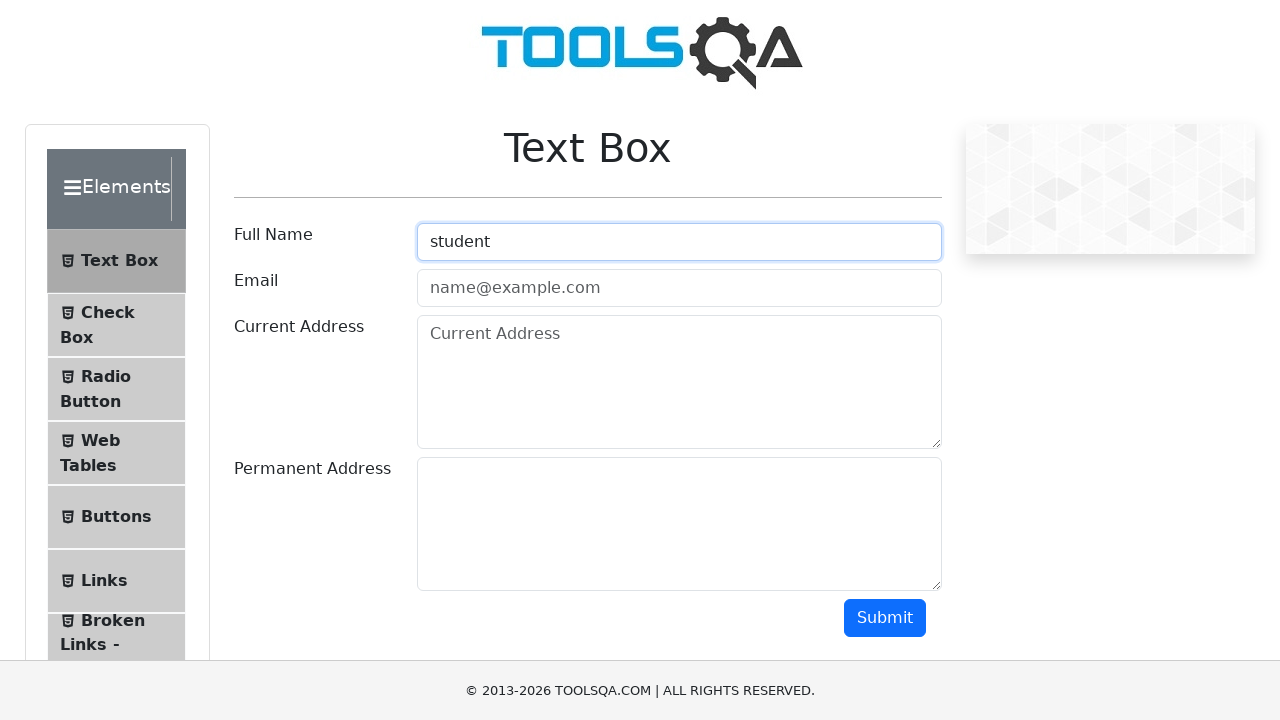

Filled email field with invalid format 'test#test.com' on #userEmail
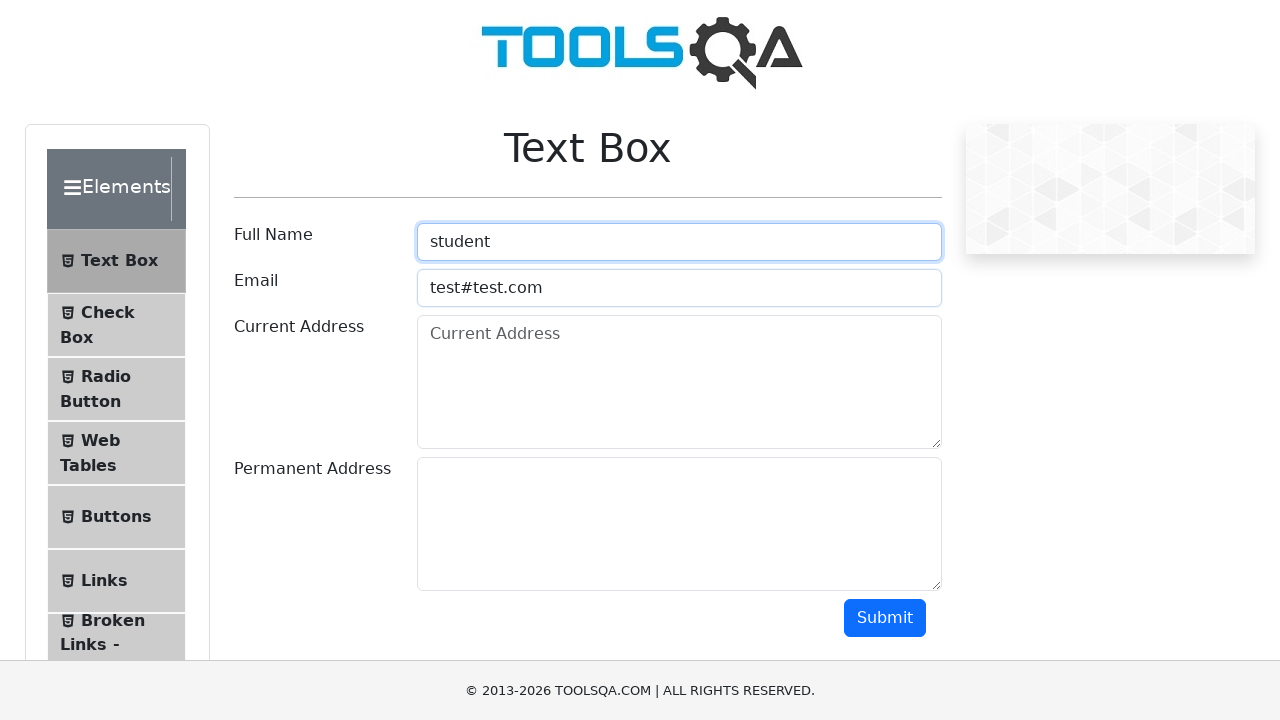

Filled current address field with multi-line address on #currentAddress
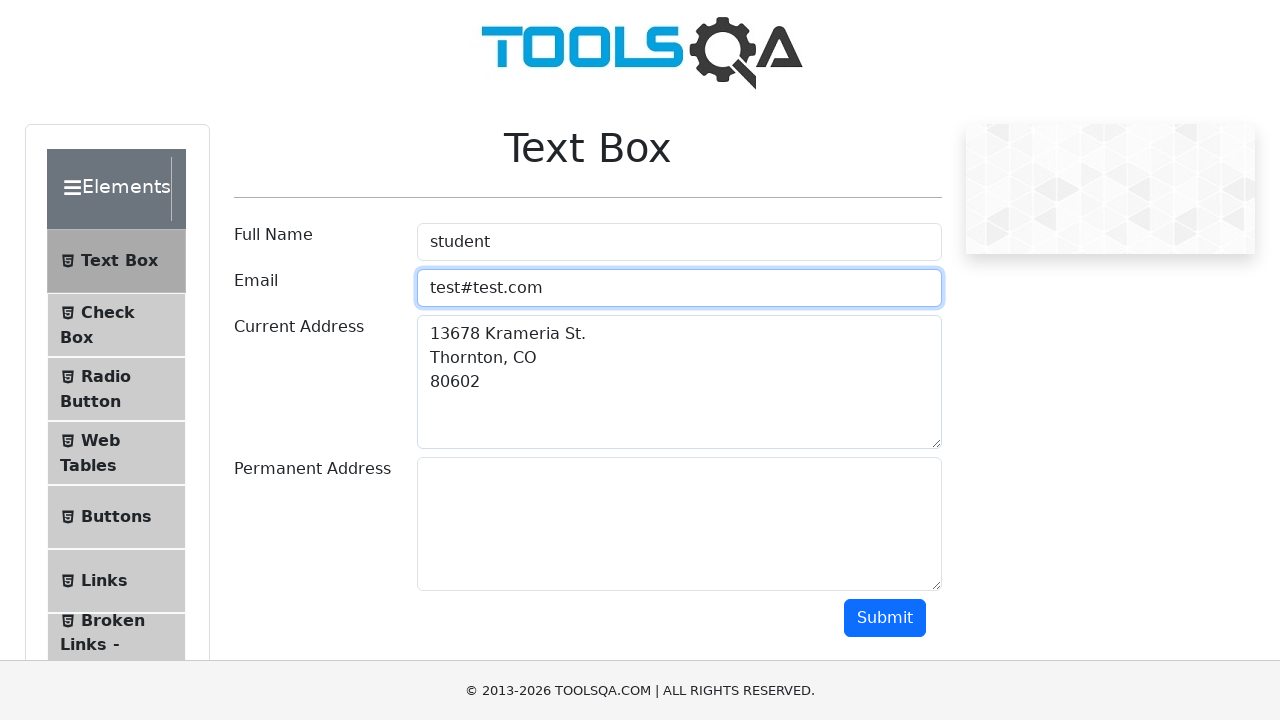

Filled permanent address field with multi-line address on #permanentAddress
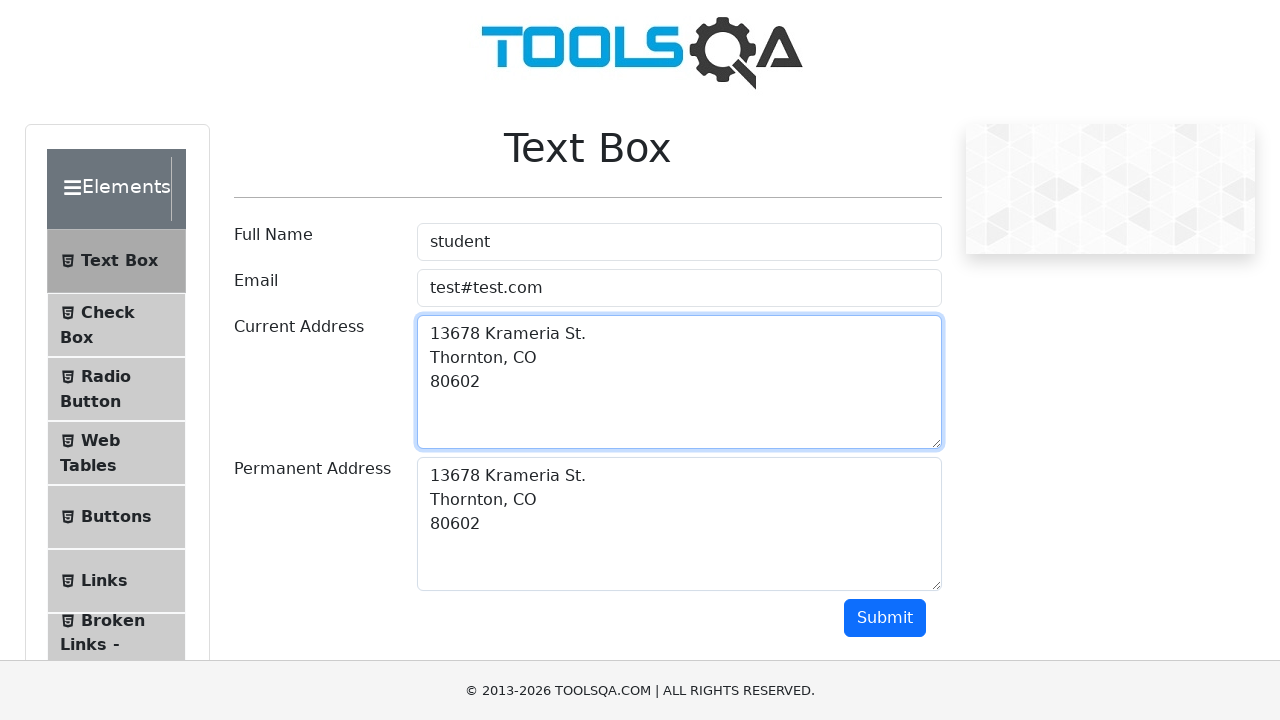

Clicked submit button to submit form at (885, 618) on #submit
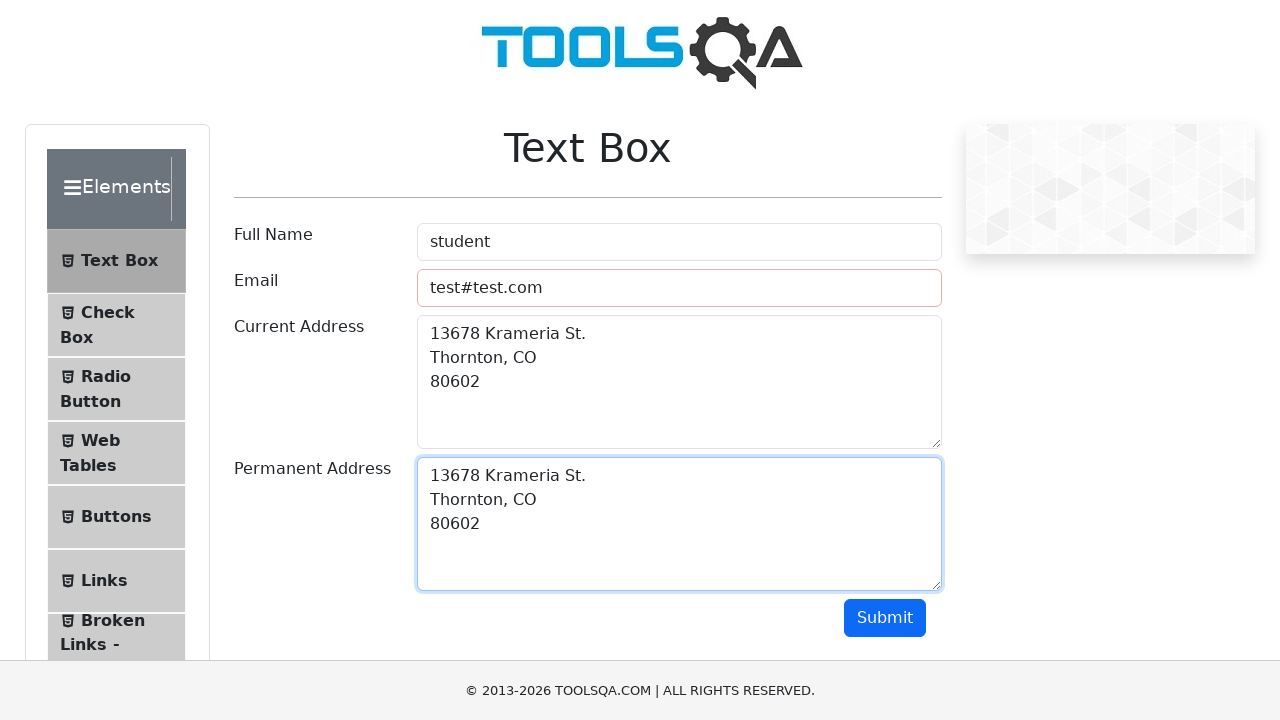

Email field displayed error state with red border indicating validation failure
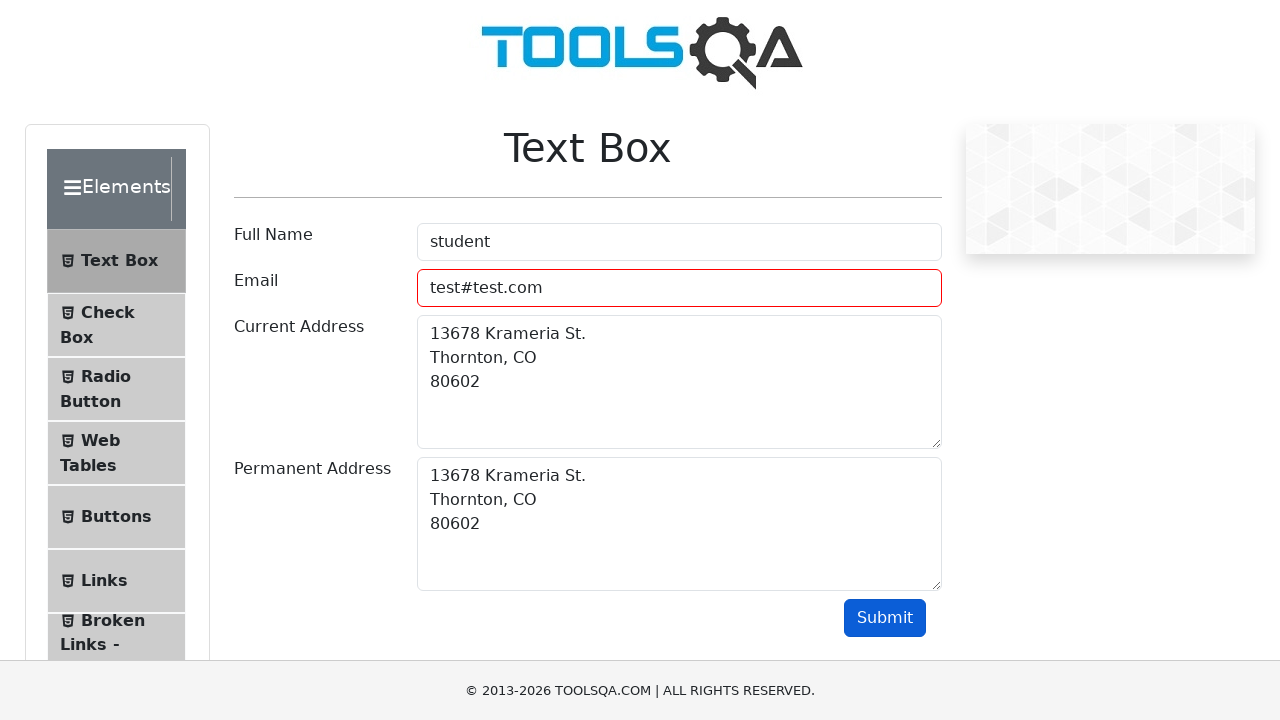

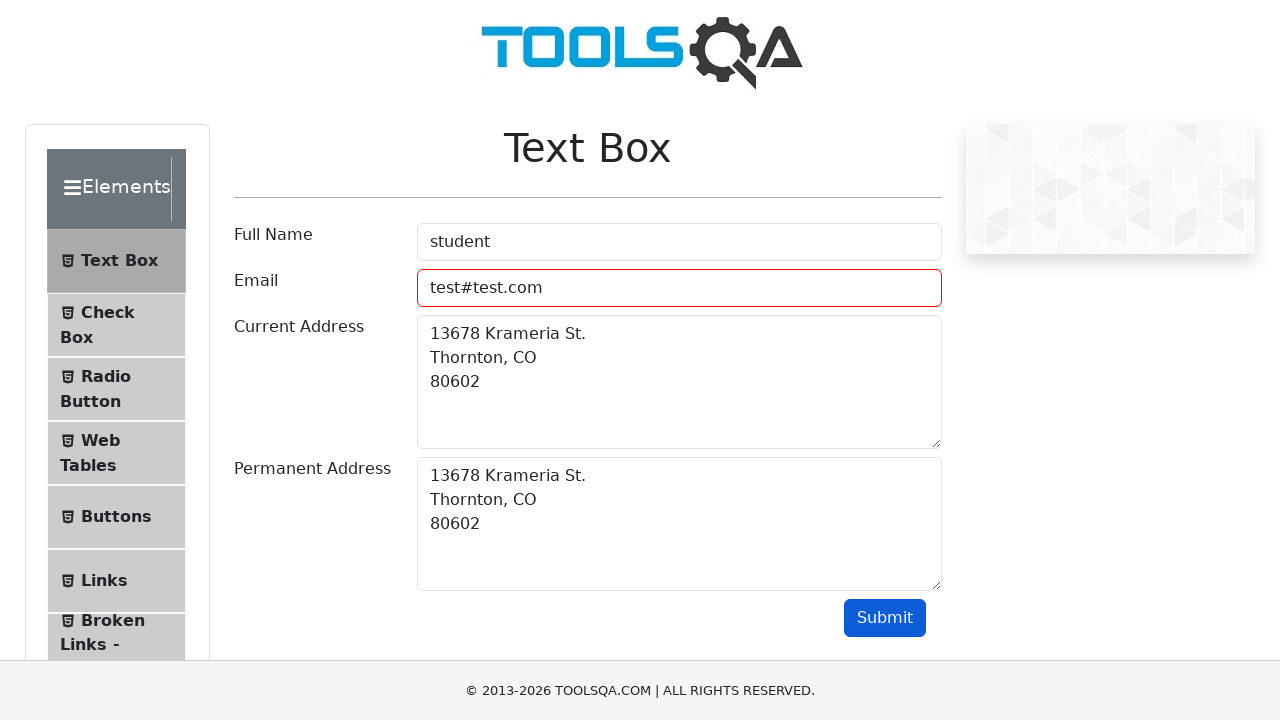